Tests dropdown selection functionality by iterating through options and selecting a specific target option

Starting URL: https://rahulshettyacademy.com/AutomationPractice/

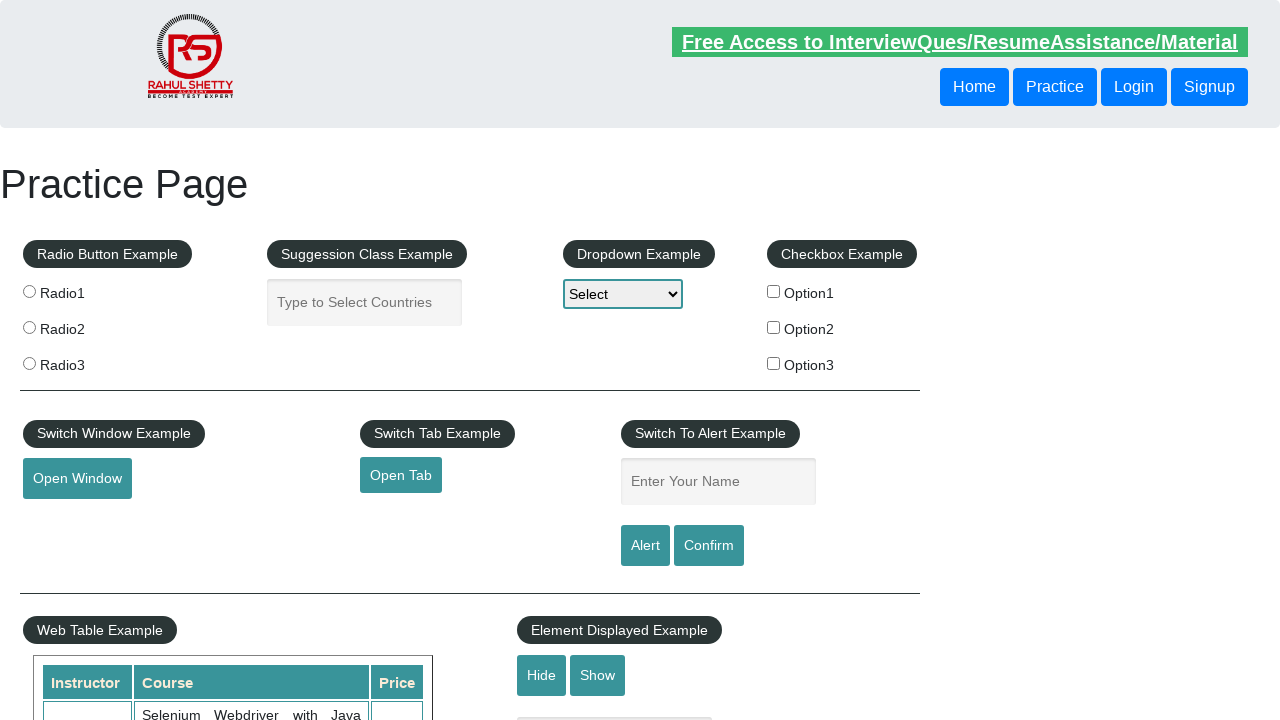

Located dropdown element with id 'dropdown-class-example'
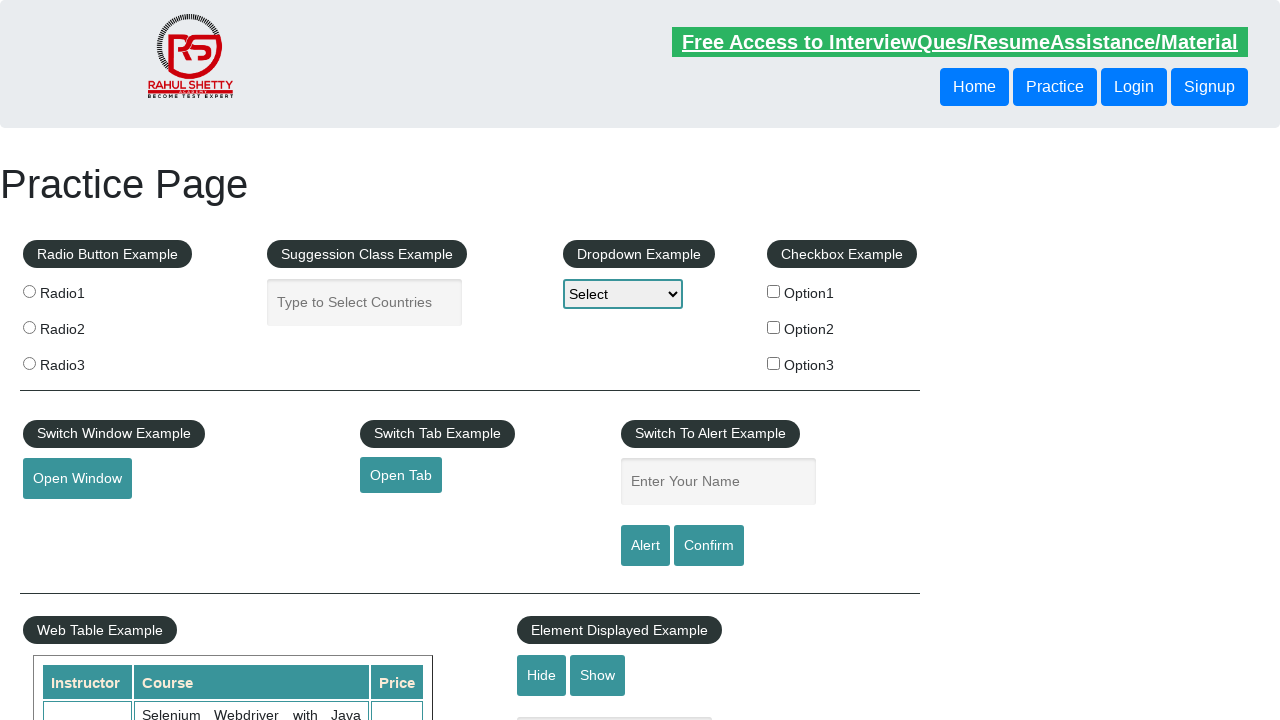

Retrieved all dropdown options
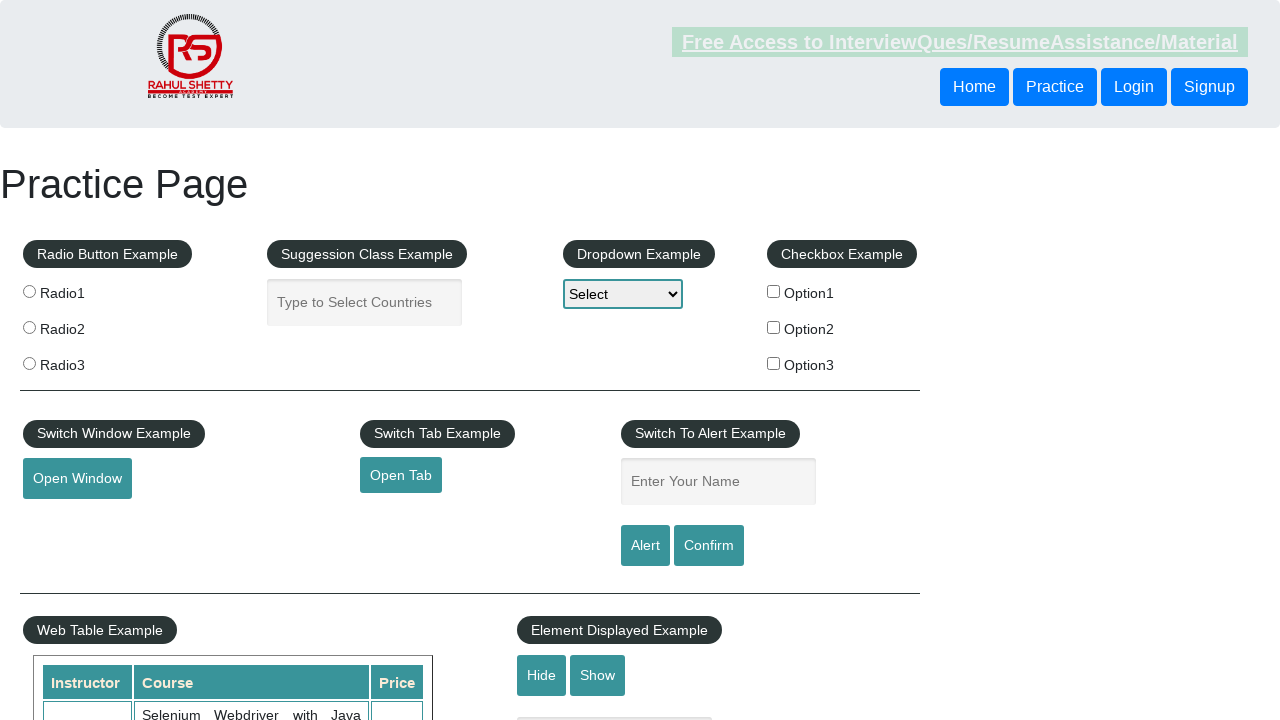

Selected target option 'Option3' from dropdown on #dropdown-class-example
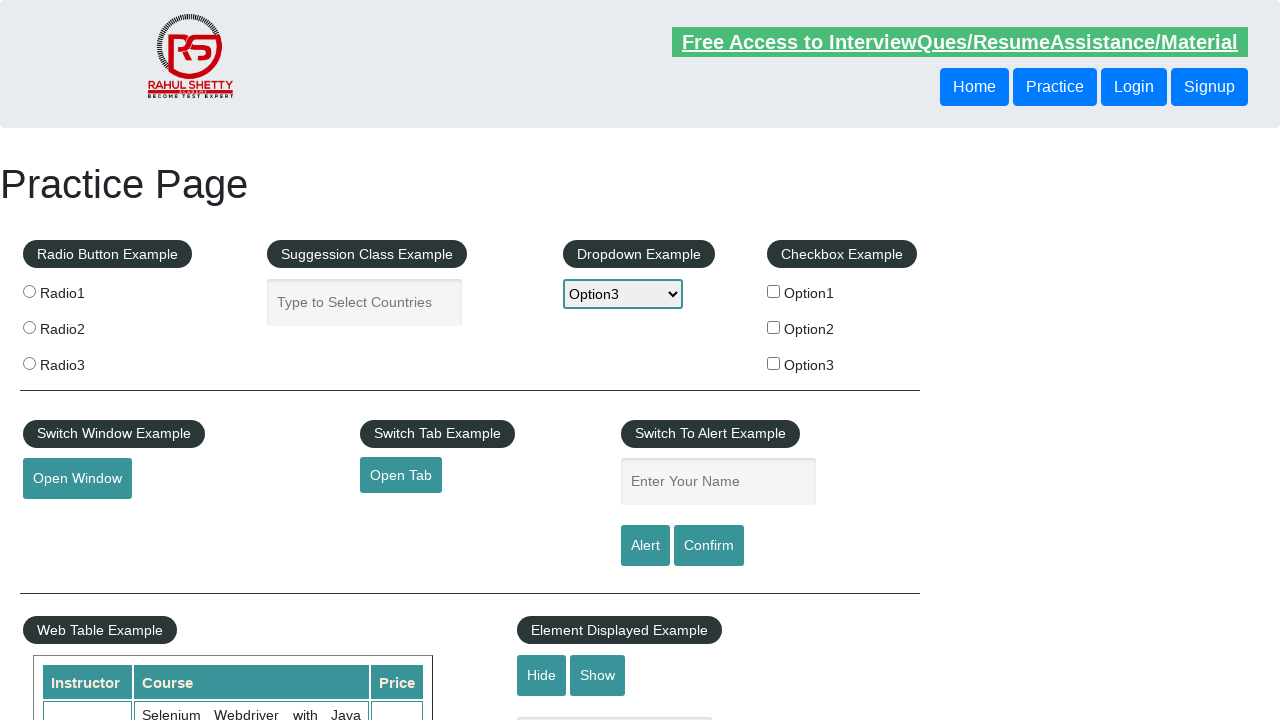

Verified that option 'Option3' was successfully selected
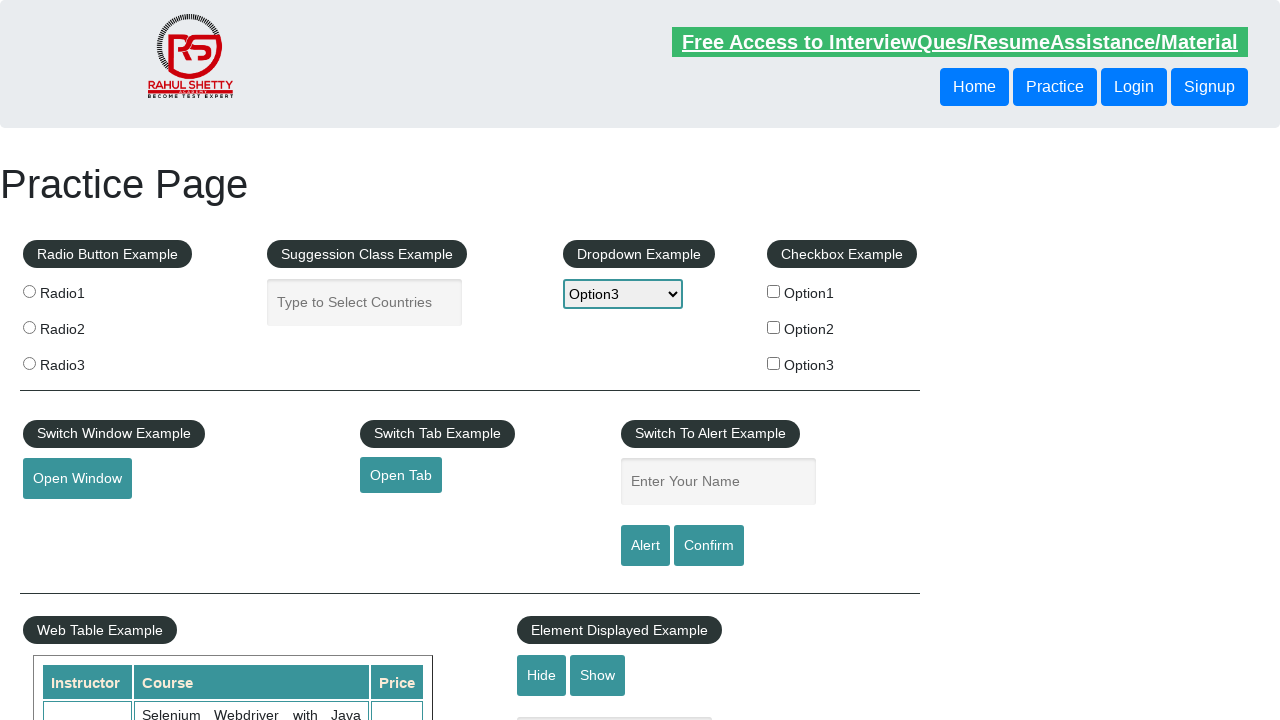

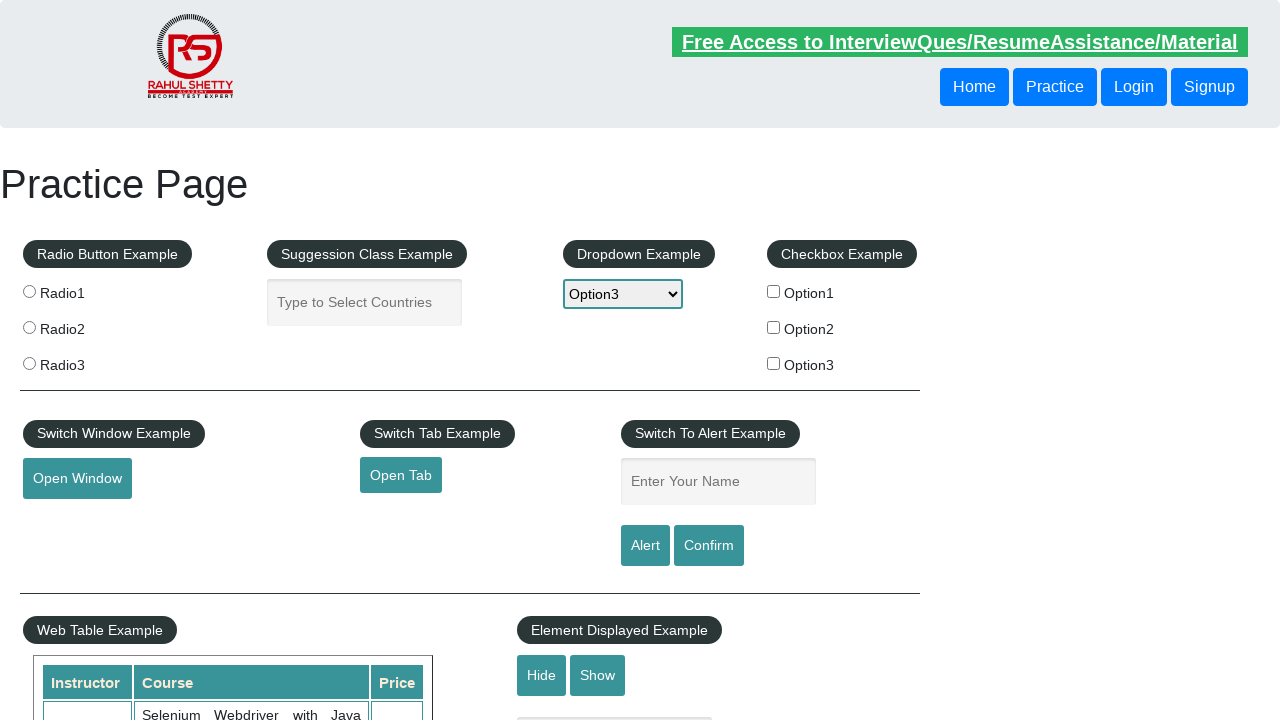